Navigates to a YouTube Shorts video and clicks the play button to start video playback

Starting URL: https://www.youtube.com/shorts/_U8JYKqKJ9s

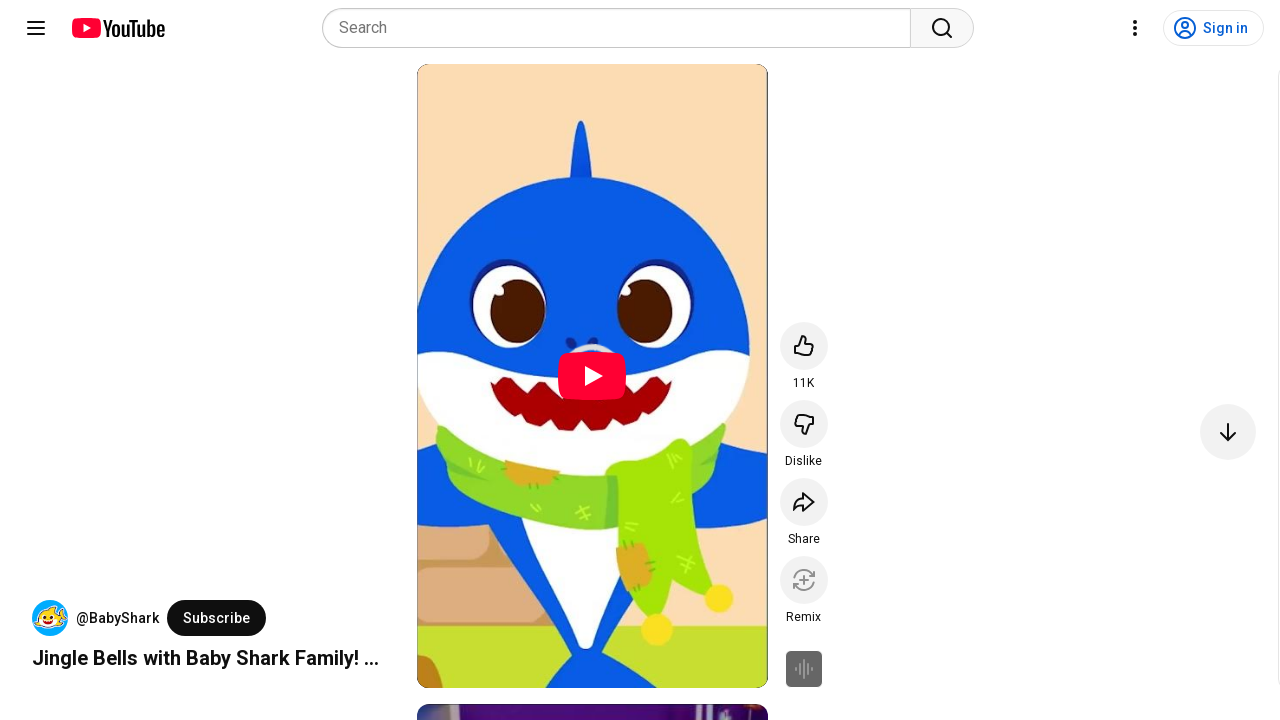

Navigated to YouTube Shorts video page
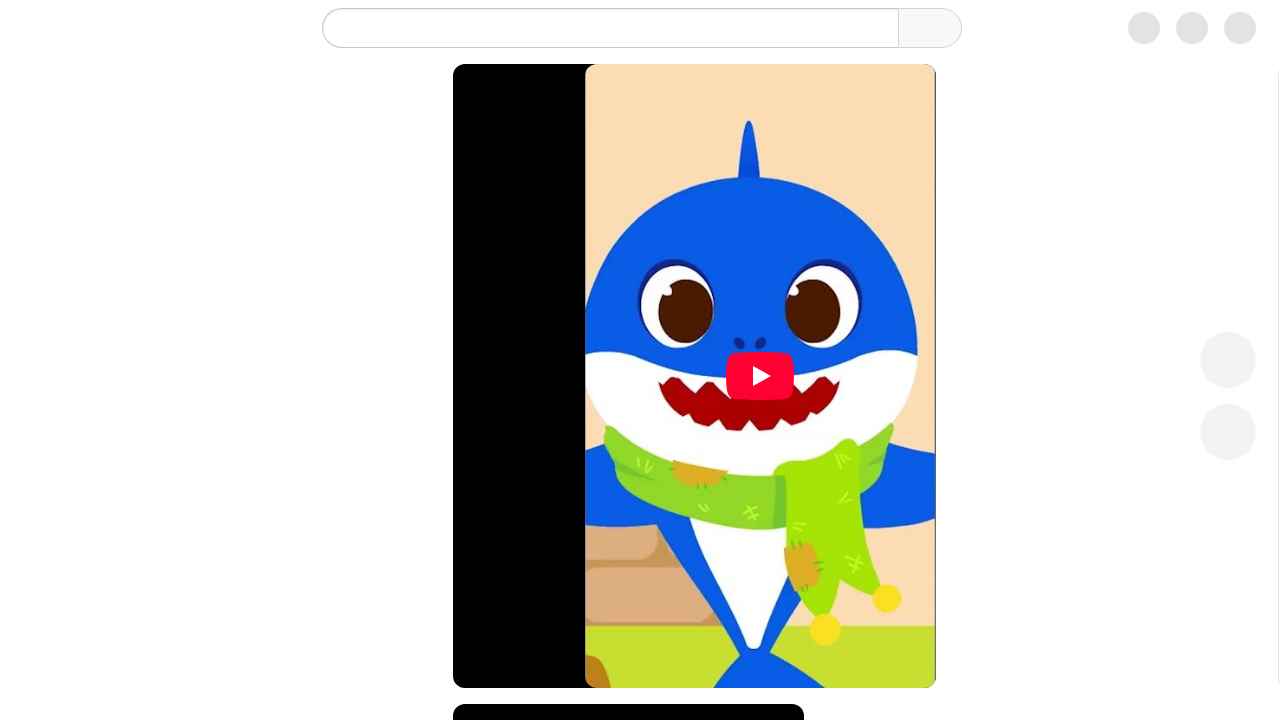

Clicked the large play button to start video playback at (592, 376) on button.ytp-large-play-button.ytp-button[aria-label='Play']
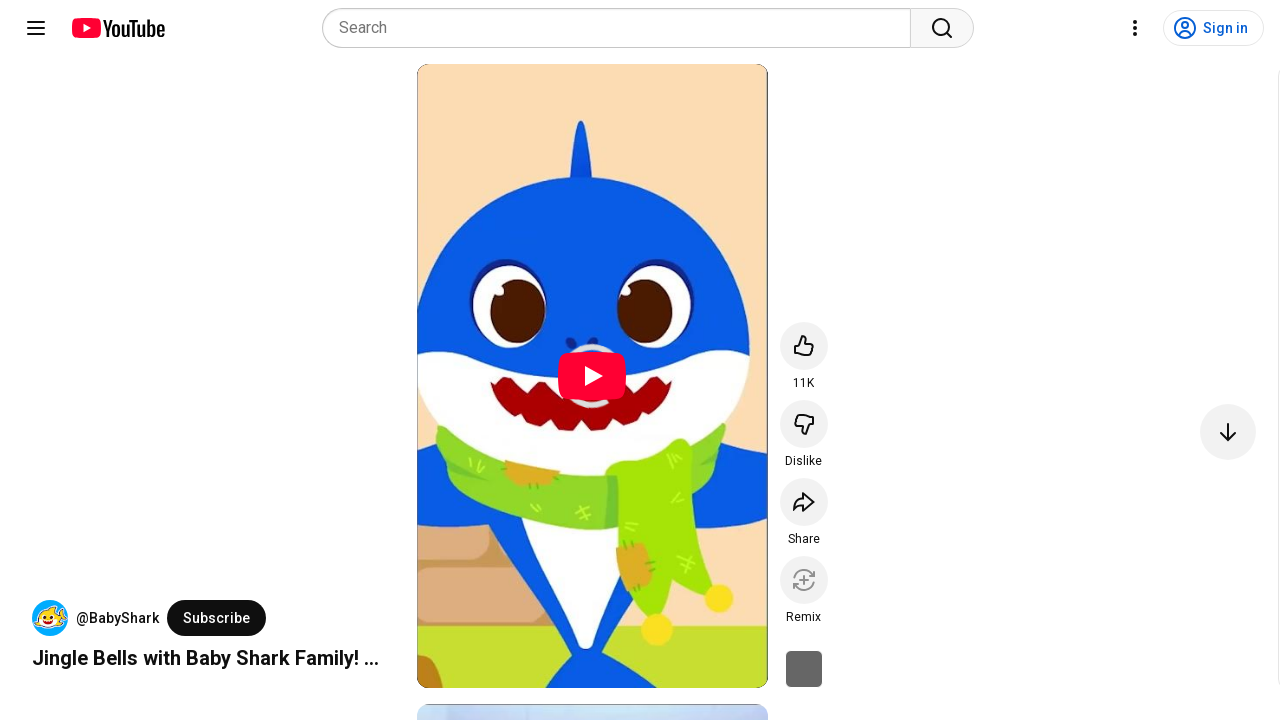

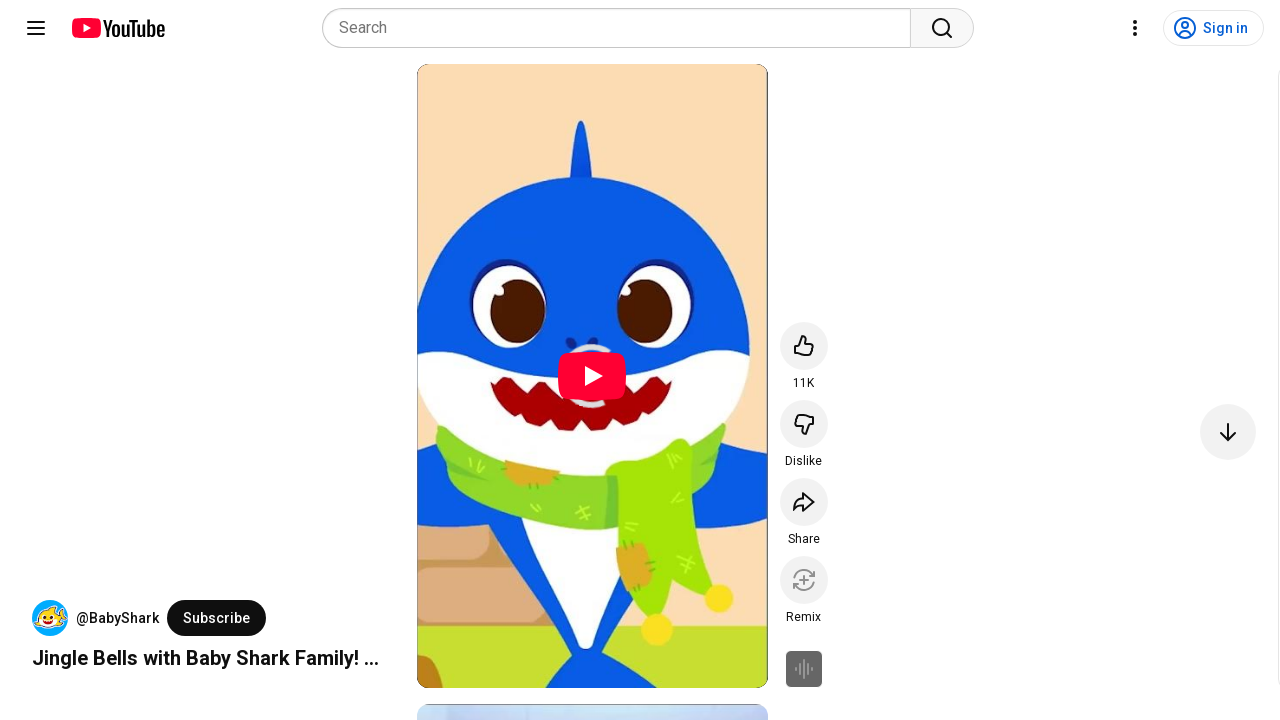